Tests JavaScript alert handling on a bus booking website by clicking a button to trigger an alert and then interacting with the alert dialog (accepting it).

Starting URL: http://www.busindia.com/PRTC-Pondicherry-Online-Booking.jsp

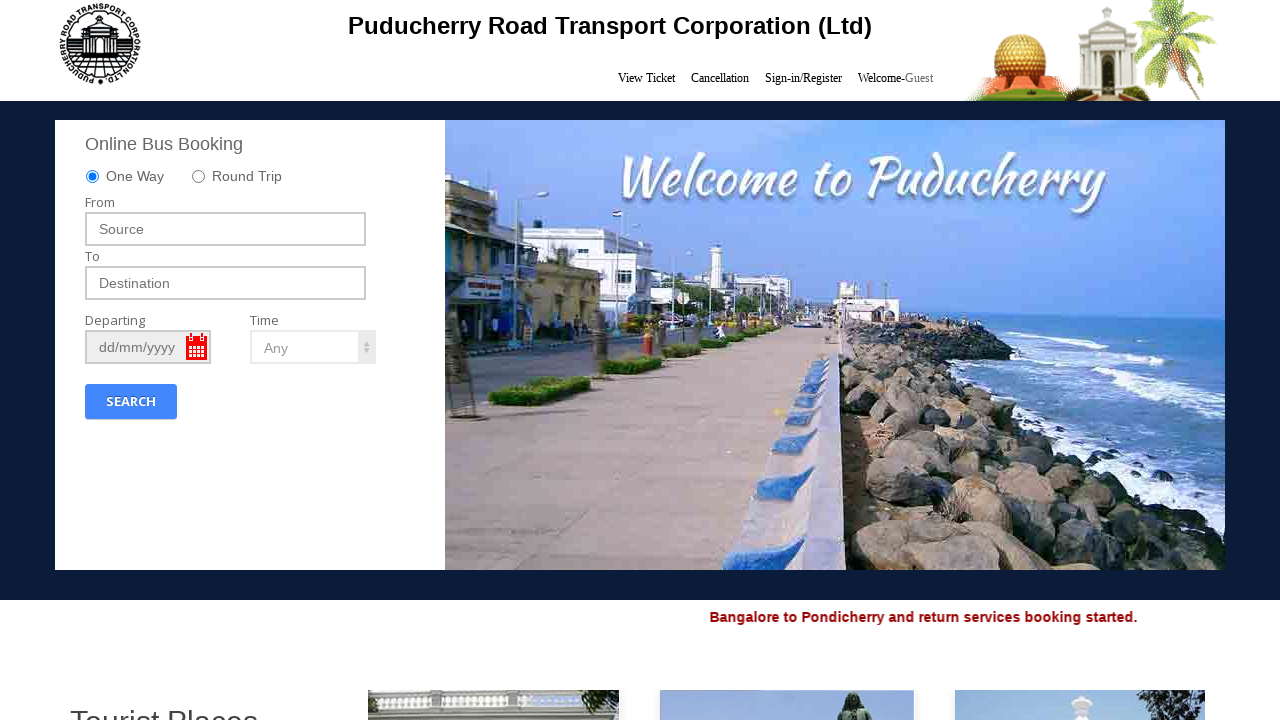

Set viewport size to 1920x1080
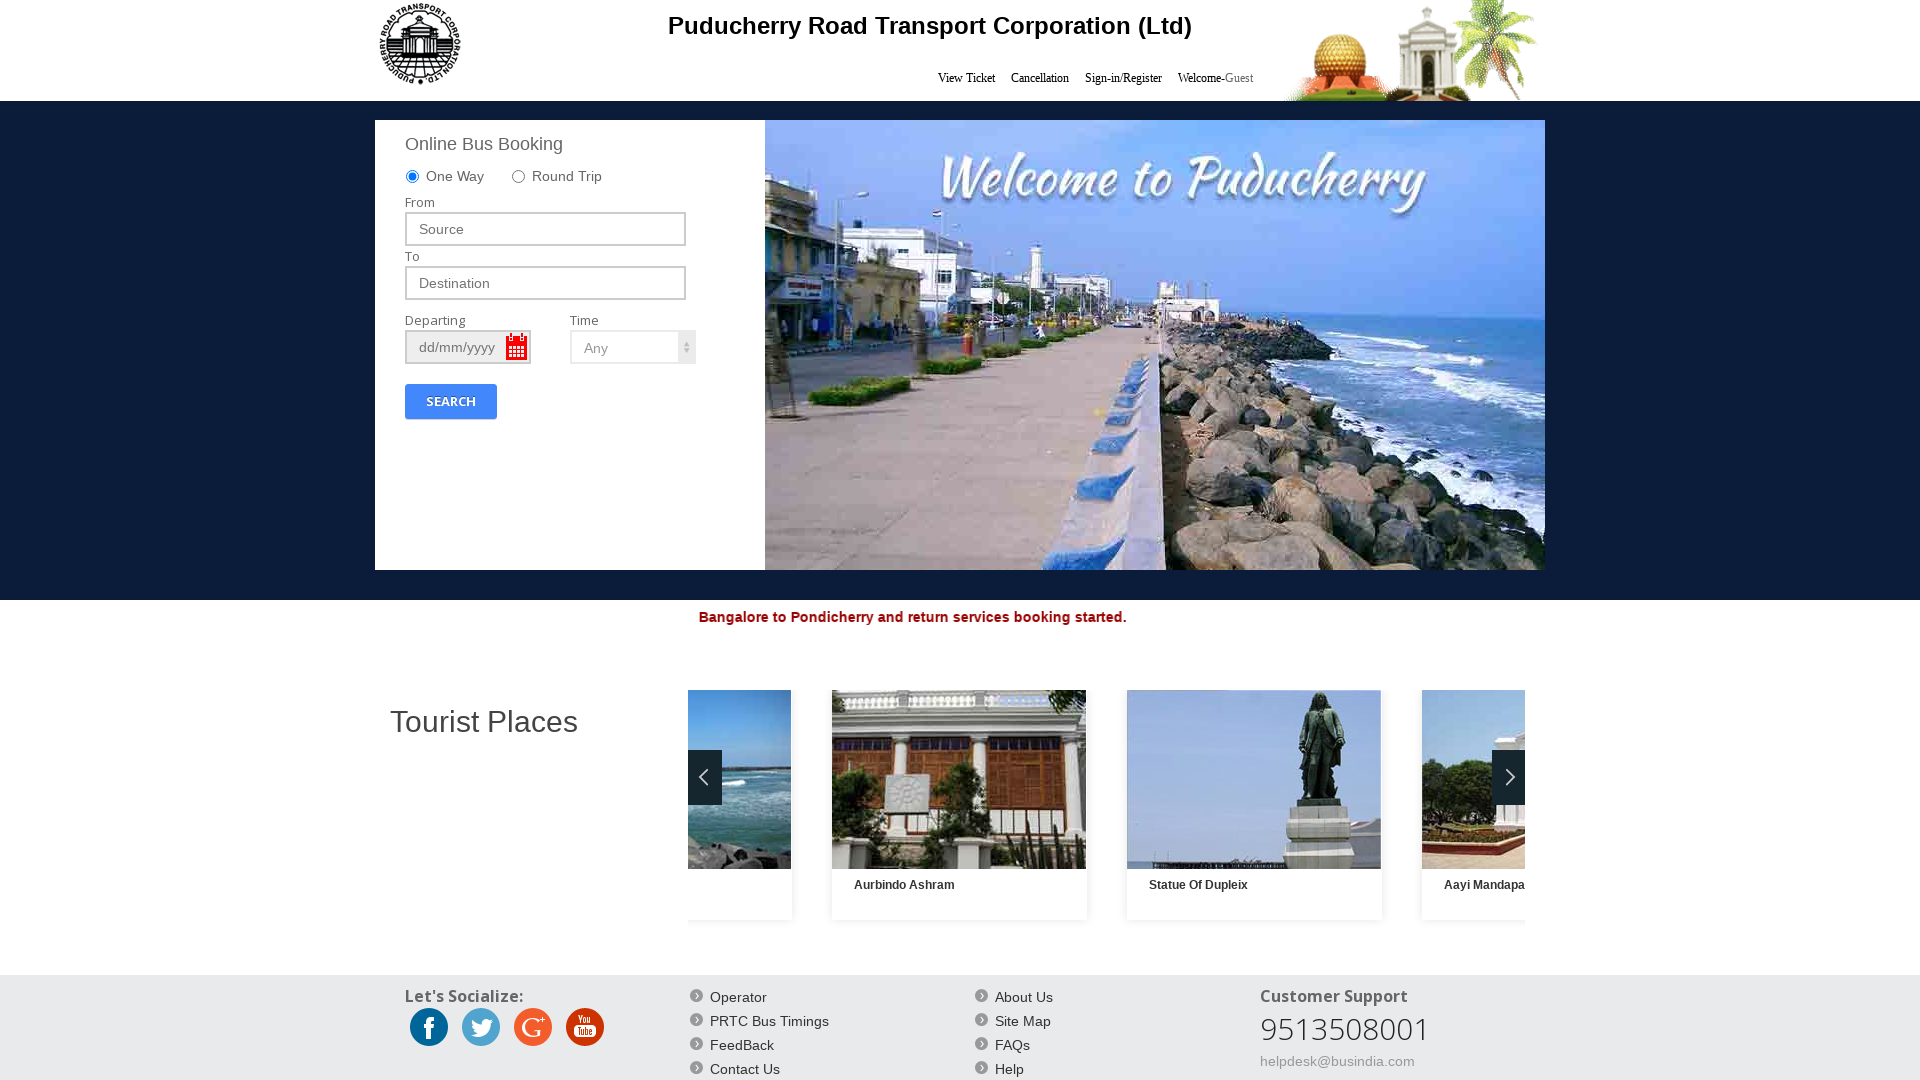

Waited for page to load (networkidle state)
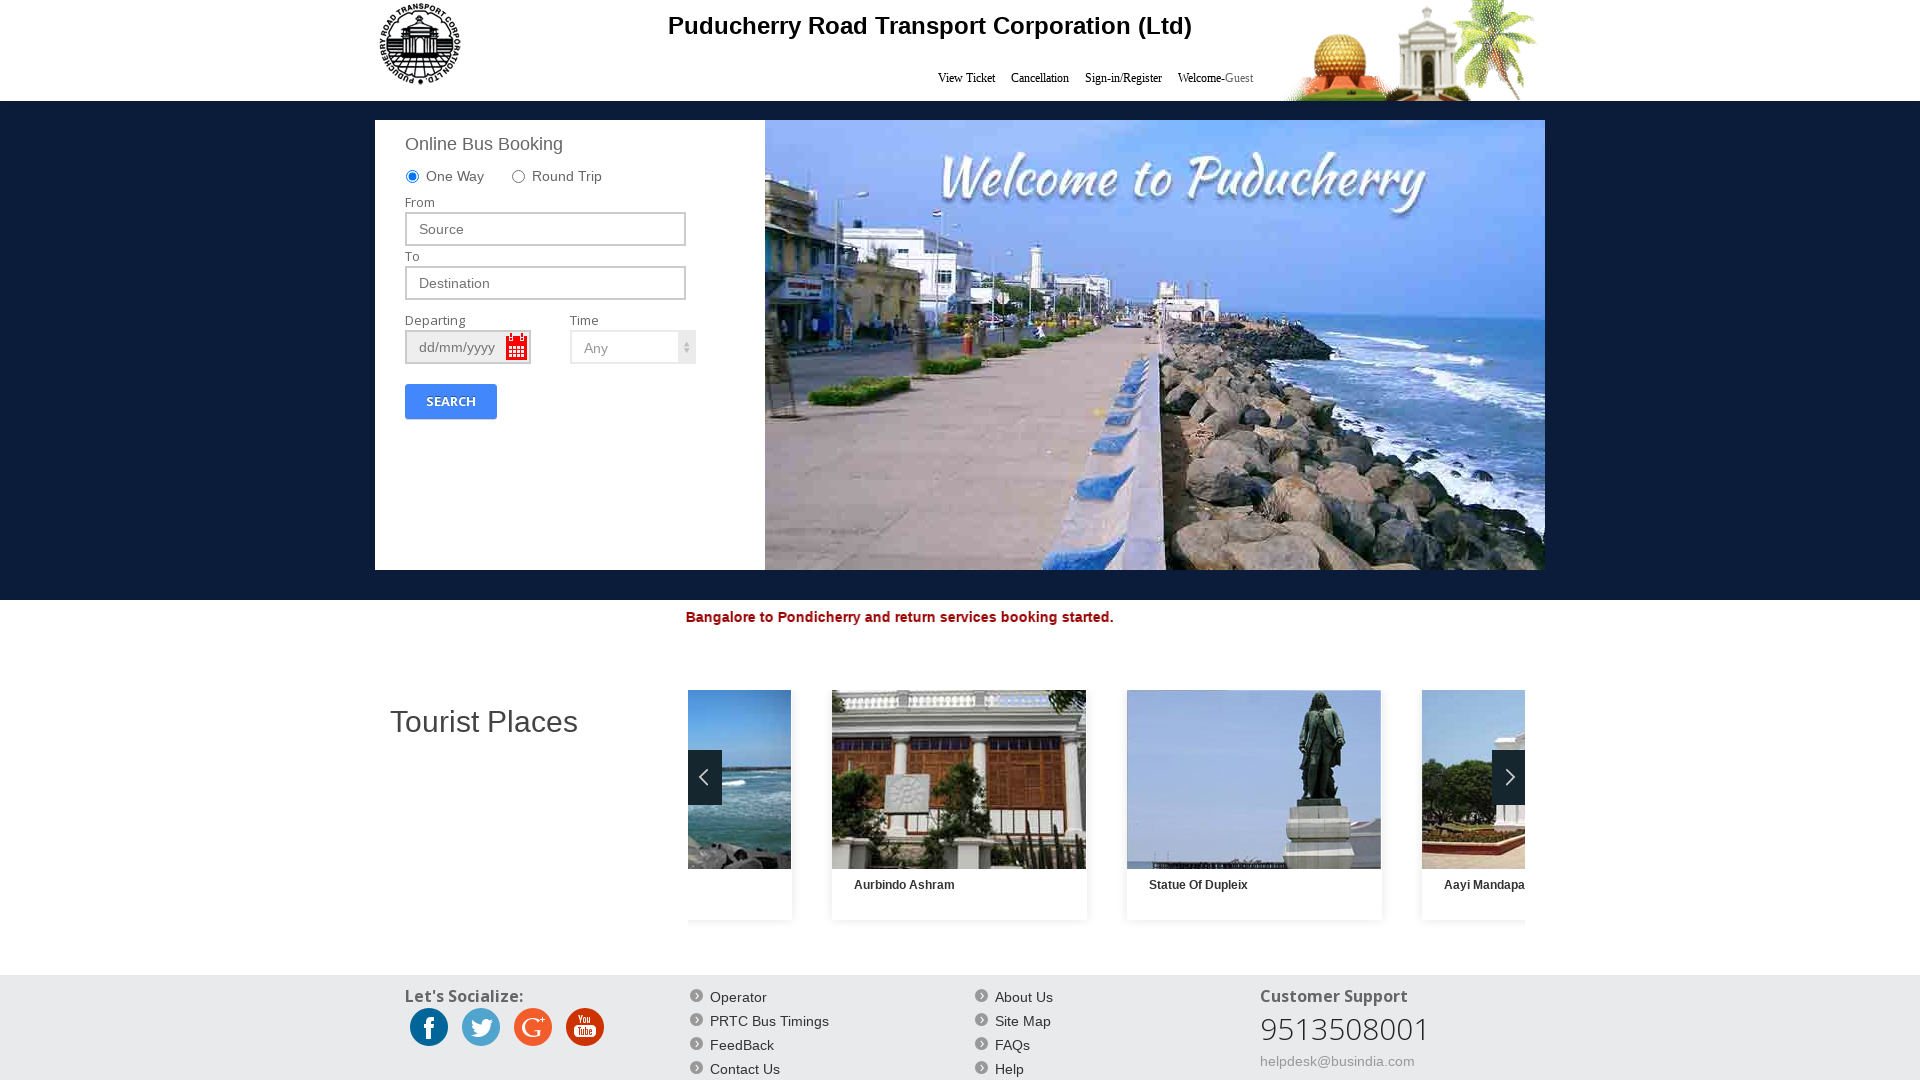

Set up alert dialog handler to auto-accept alerts
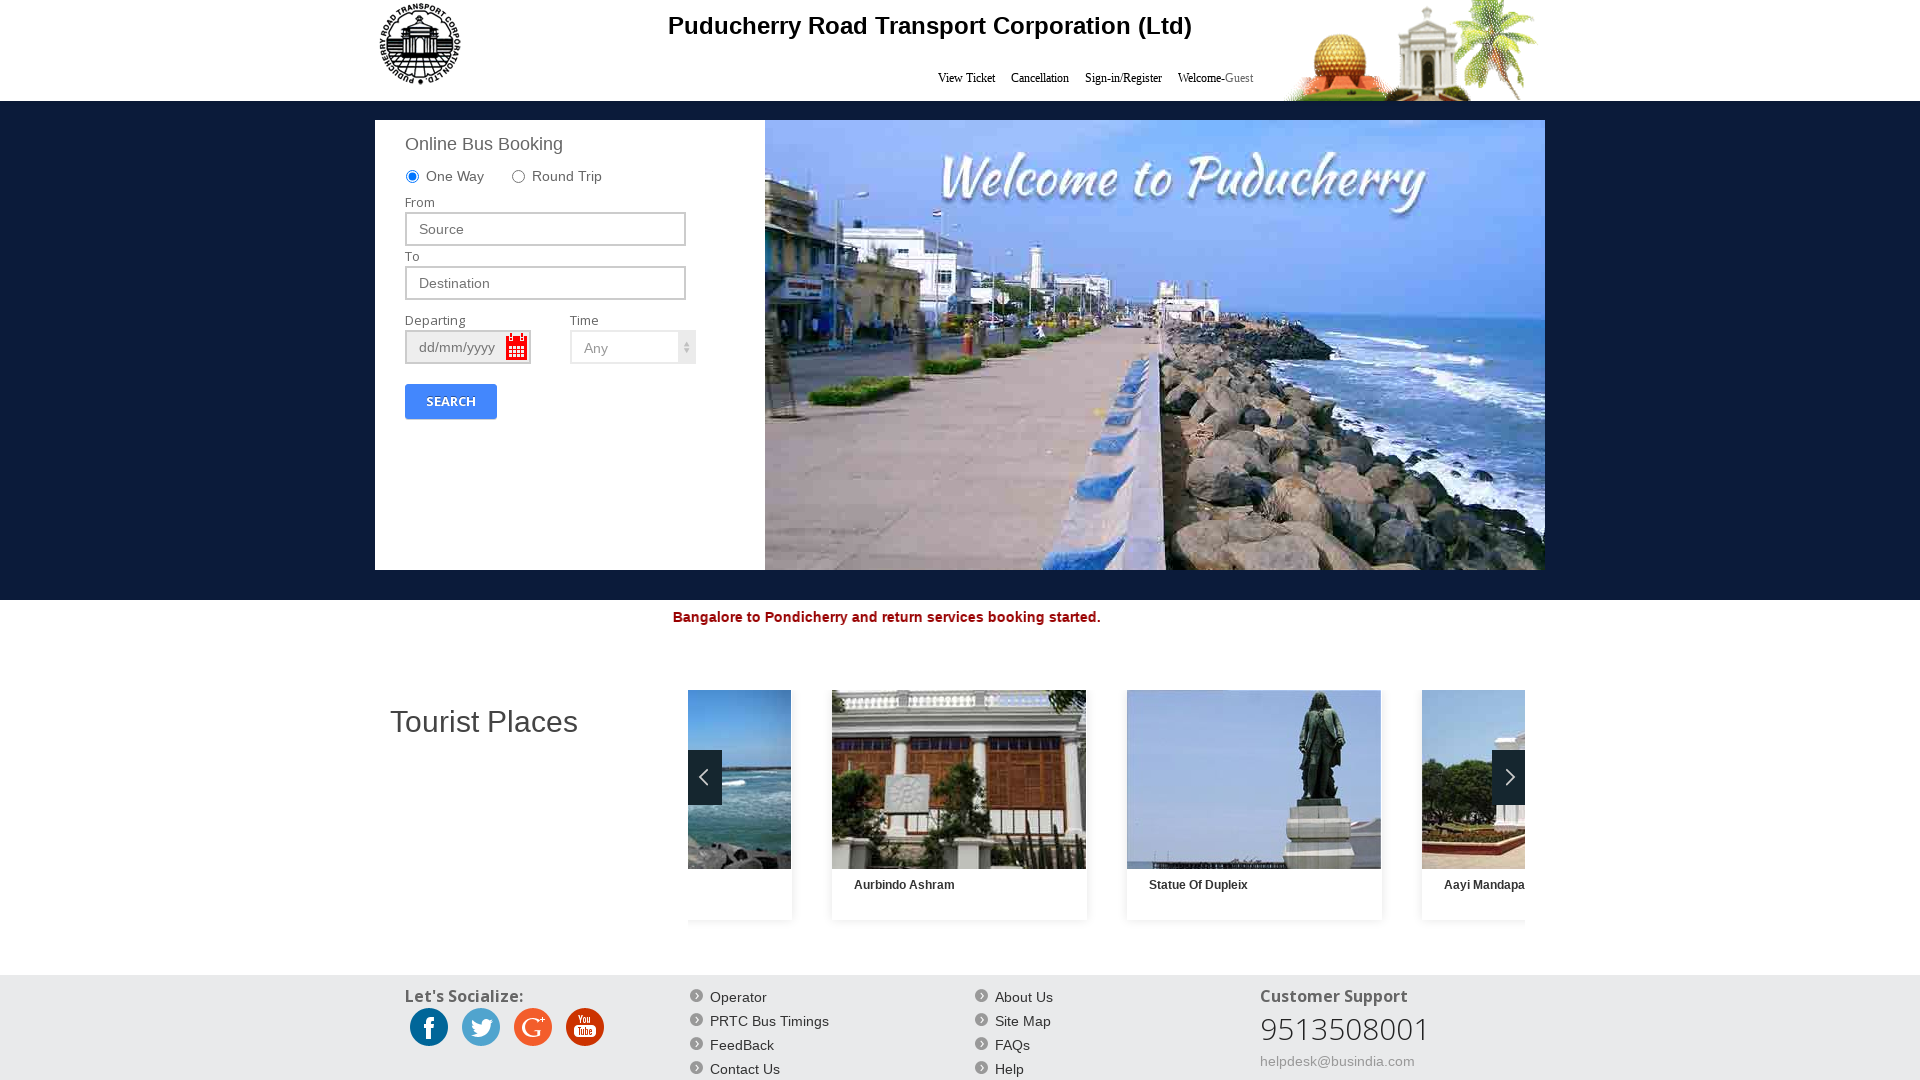

Clicked button to trigger JavaScript alert at (451, 402) on xpath=//*[@id='searchForm']/div[3]/div[1]/div/div/div/div[1]/div[8]/button
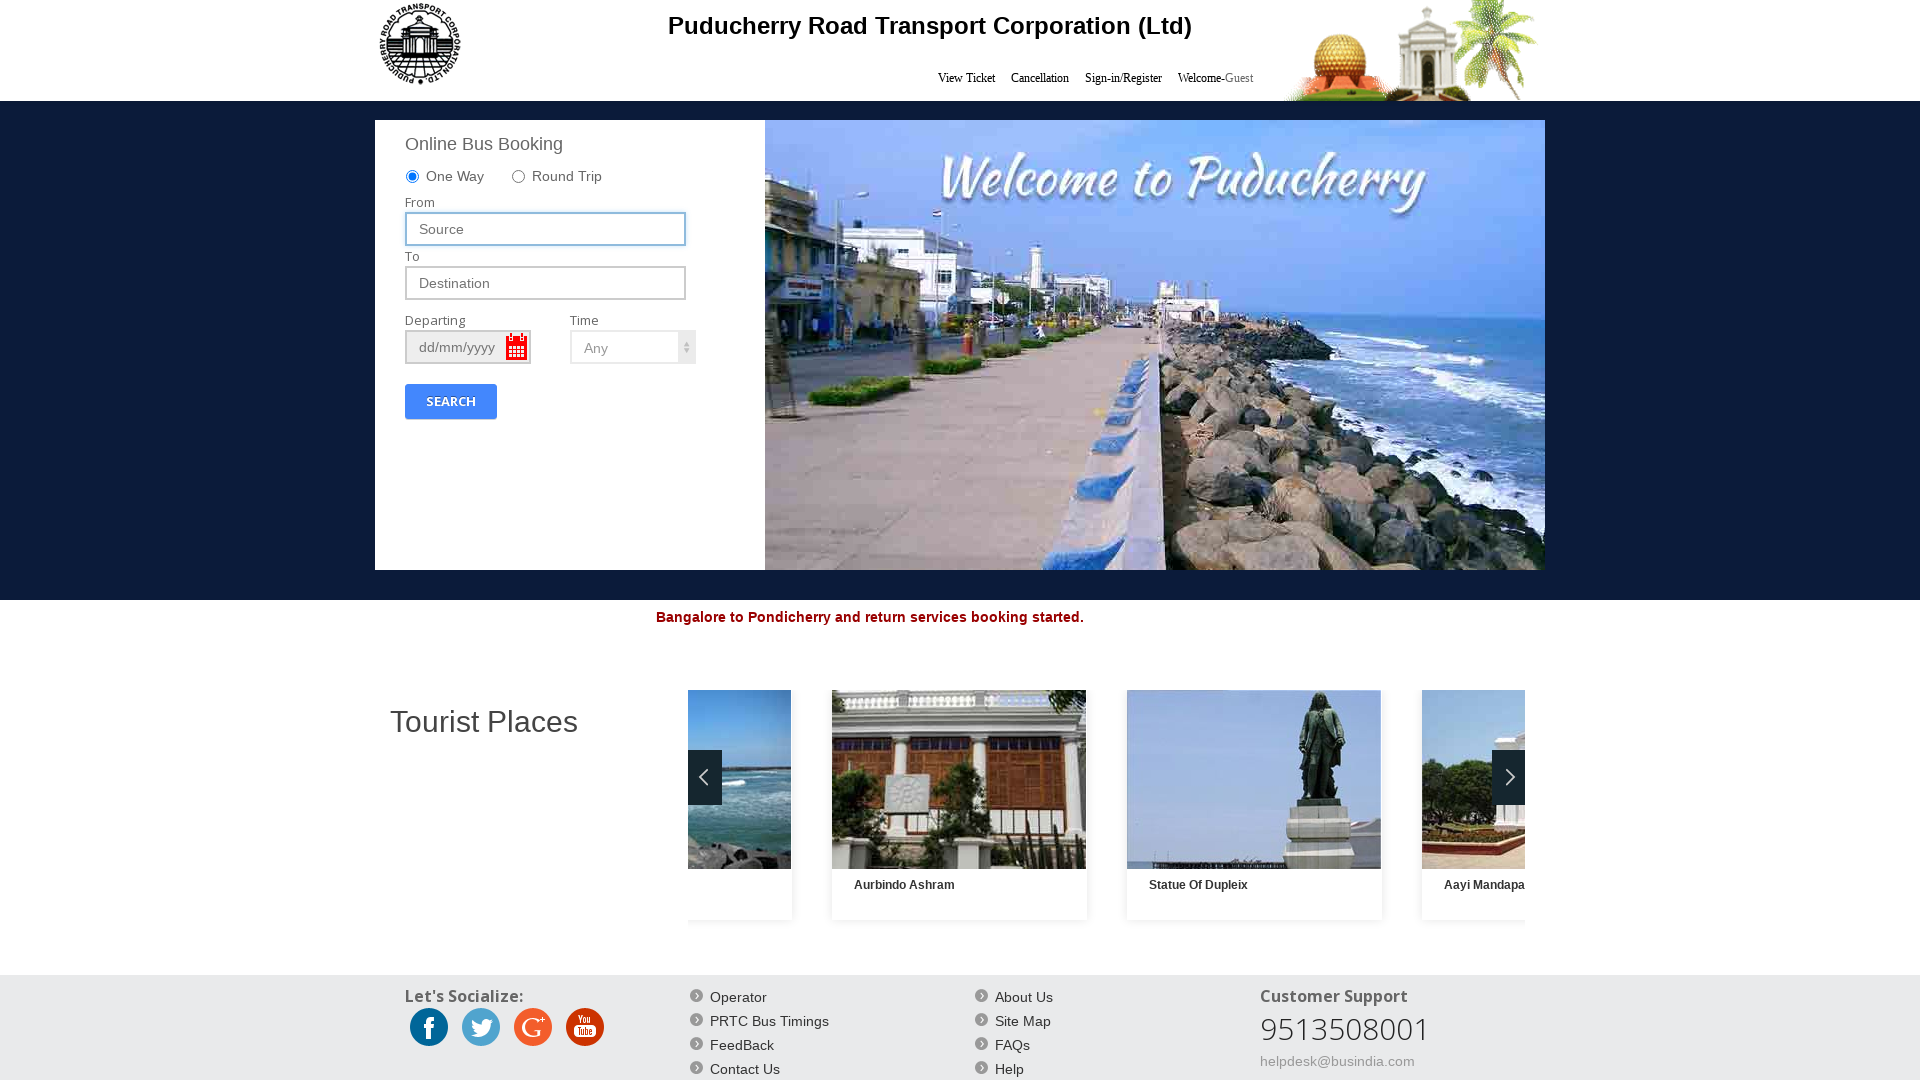

Waited 1 second for alert interaction to complete
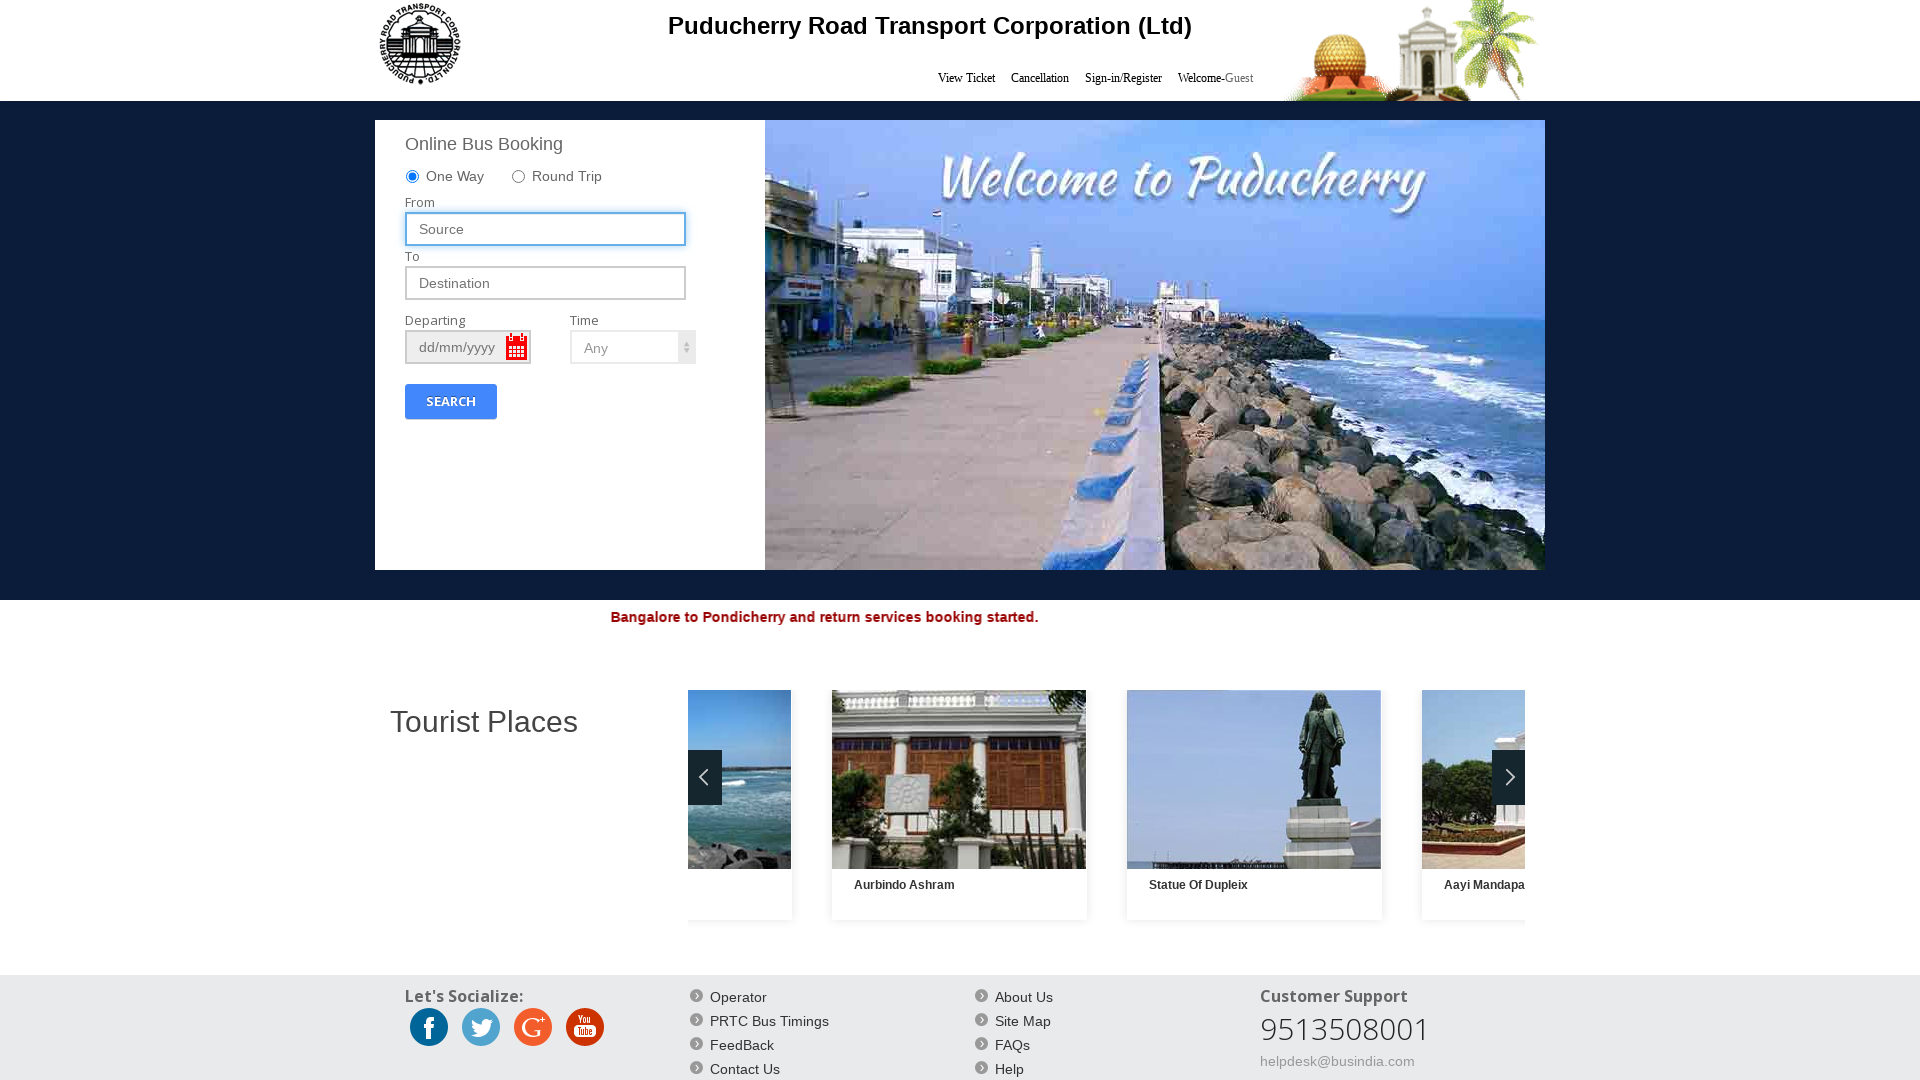

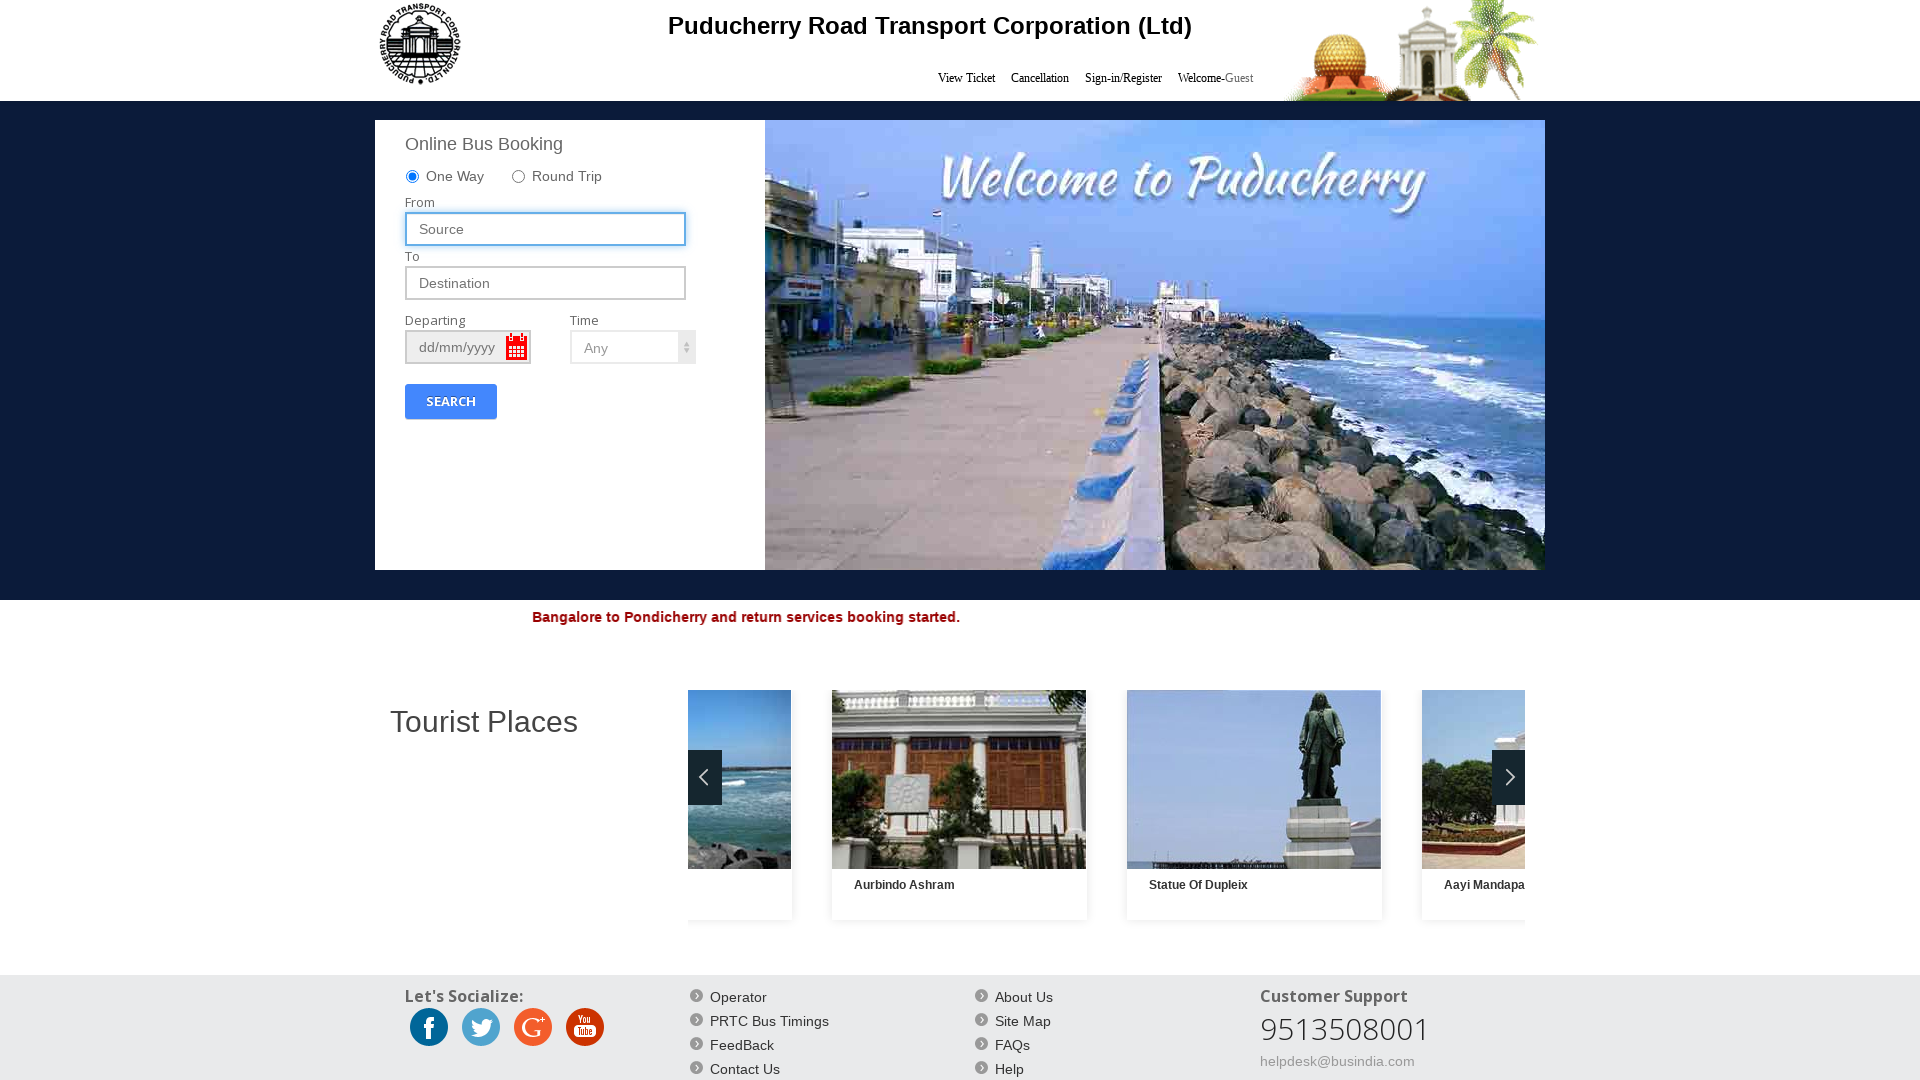